Tests radio button functionality by navigating to an HTML forms demo page, locating a group of radio buttons, and clicking on one of them to verify selection behavior.

Starting URL: https://echoecho.com/htmlforms10.htm

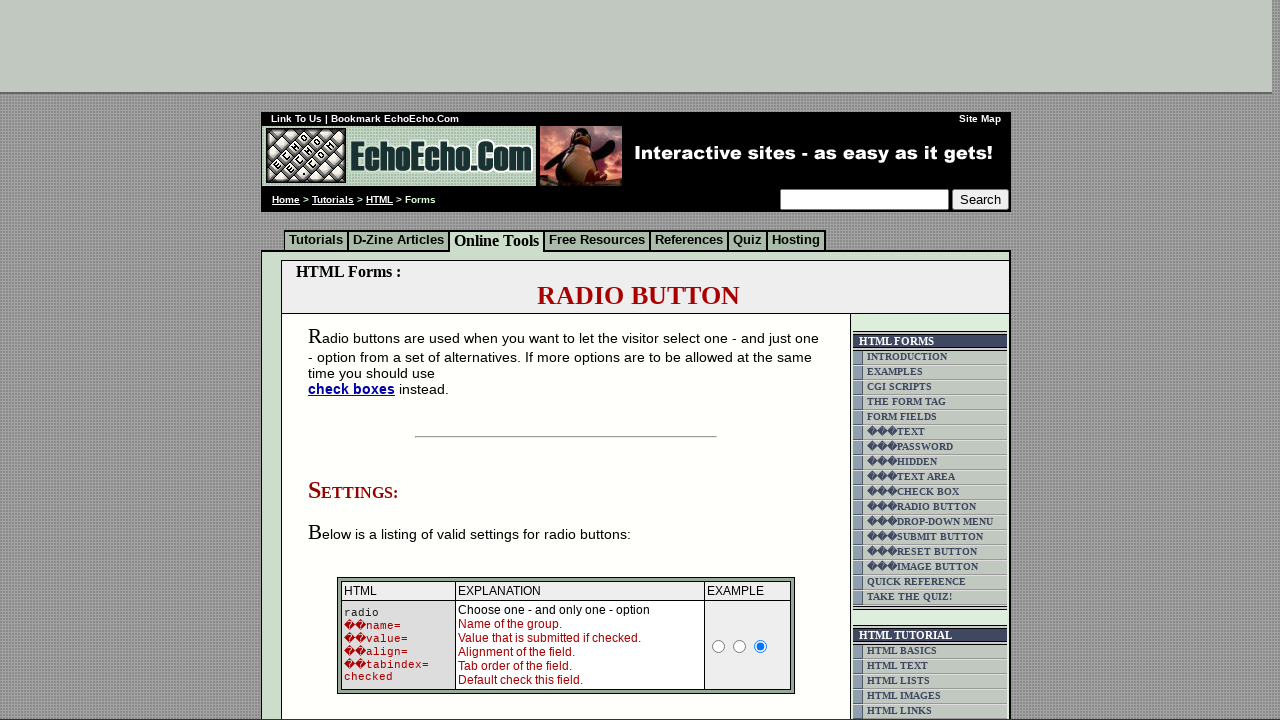

Waited for radio button group 'group1' to be available
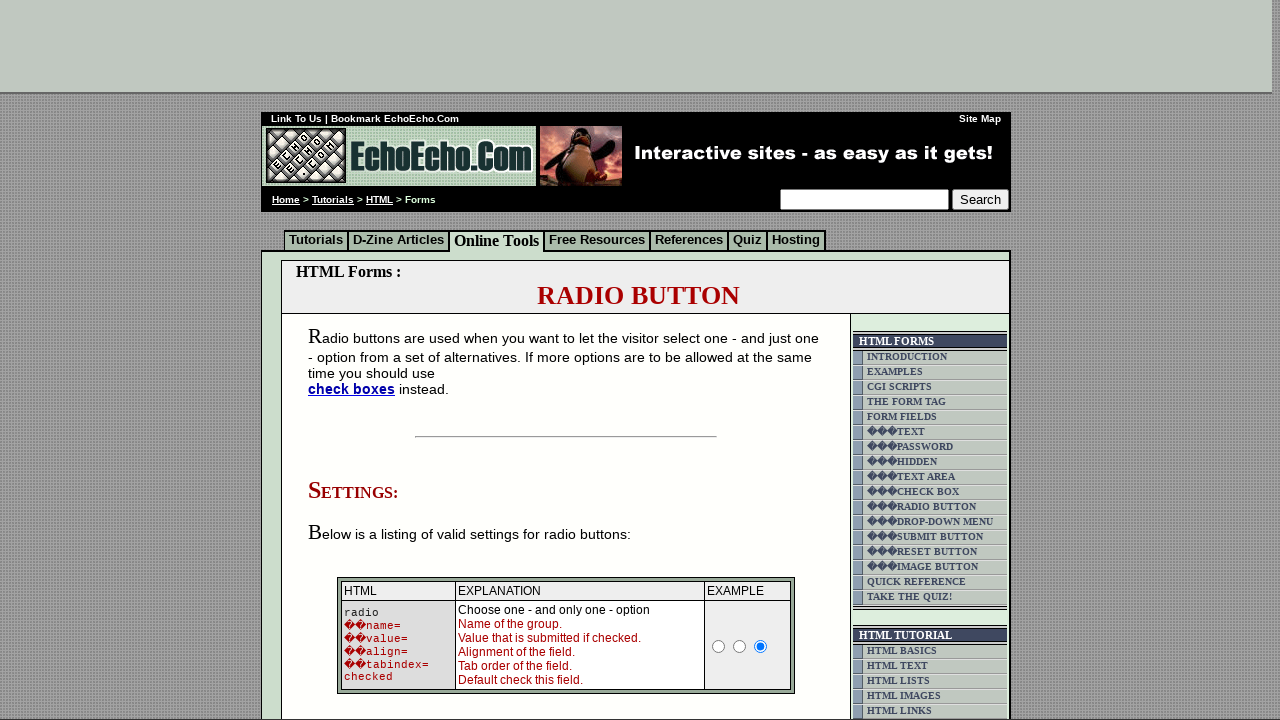

Located all radio buttons in group 'group1'
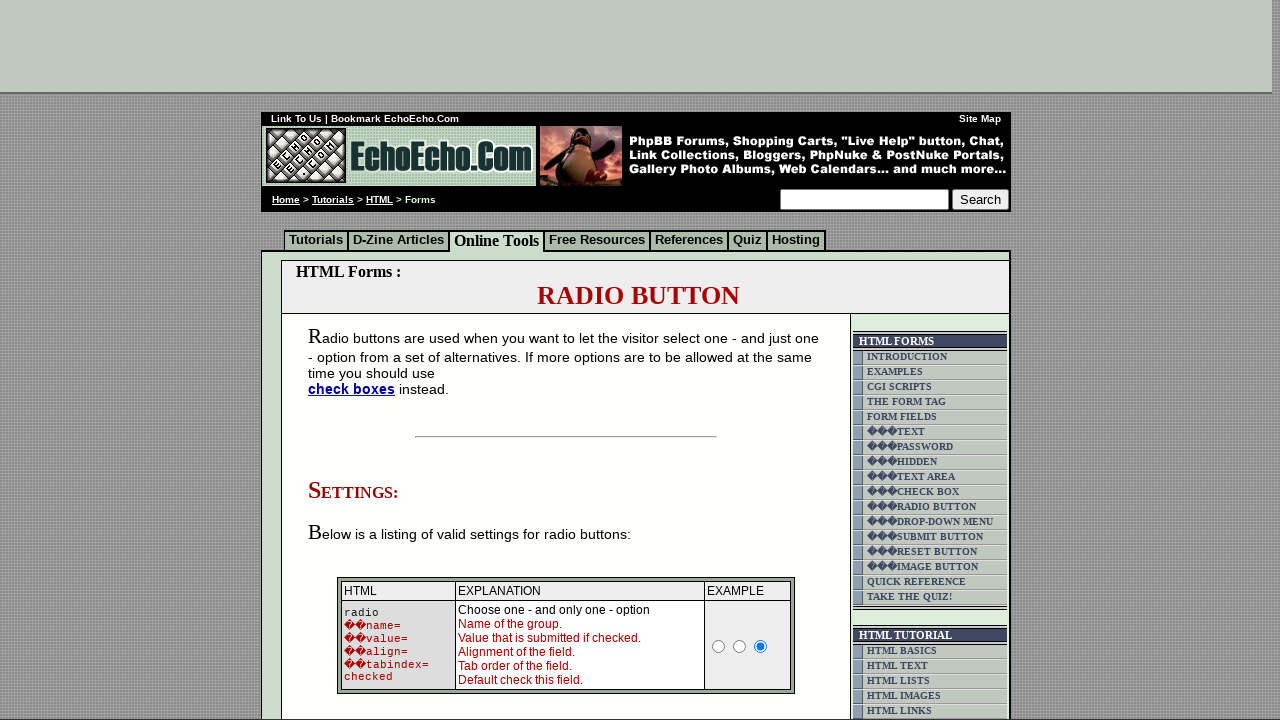

Clicked the third radio button (Cheese option) at (356, 360) on input[name='group1'] >> nth=2
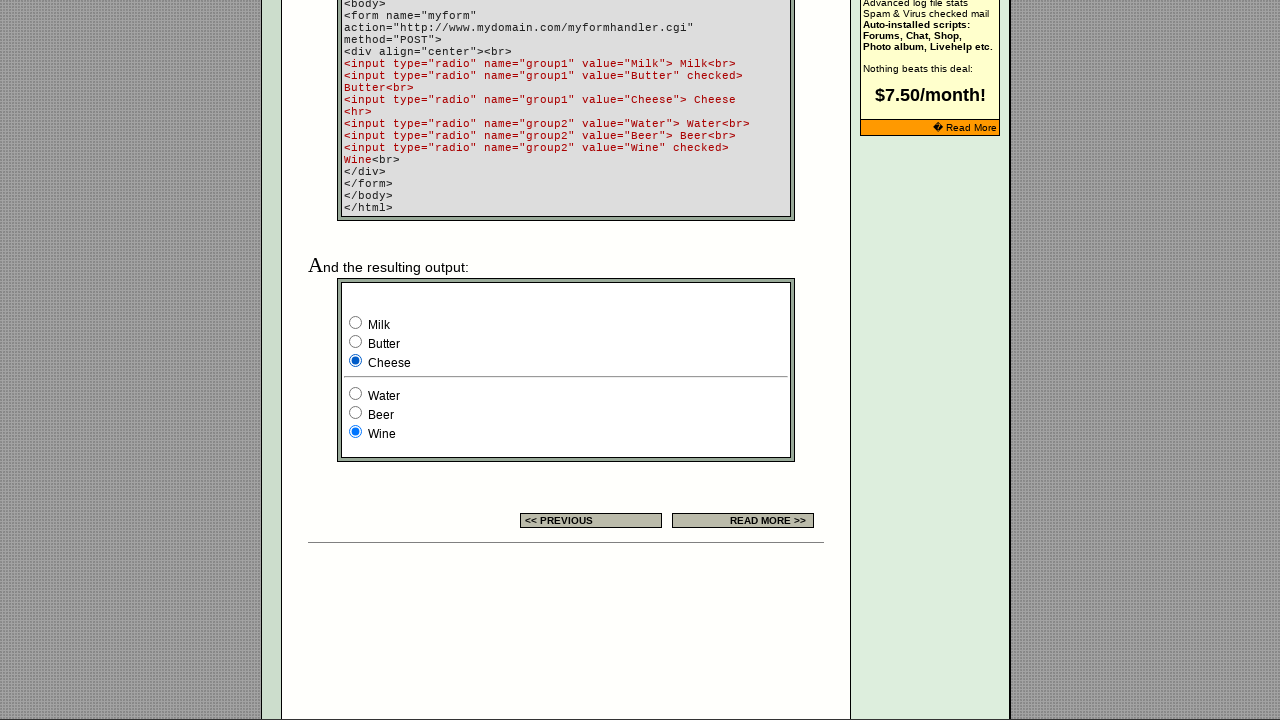

Verified that the third radio button is now selected
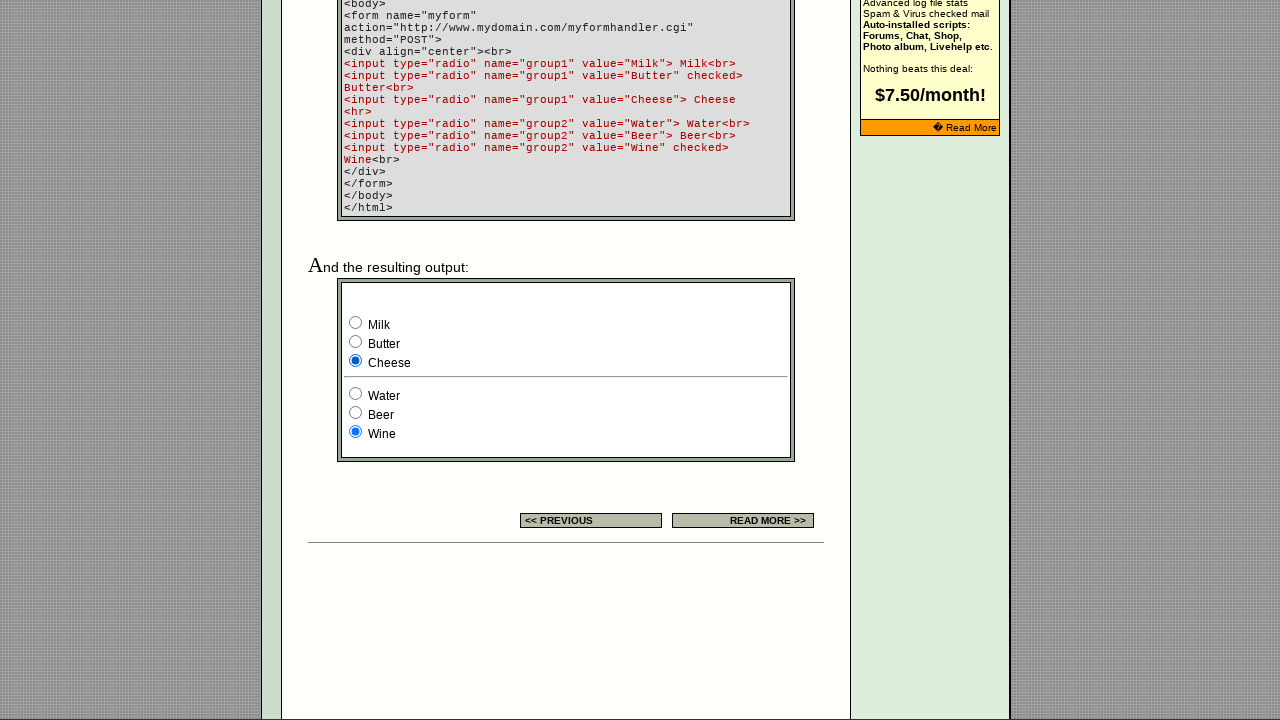

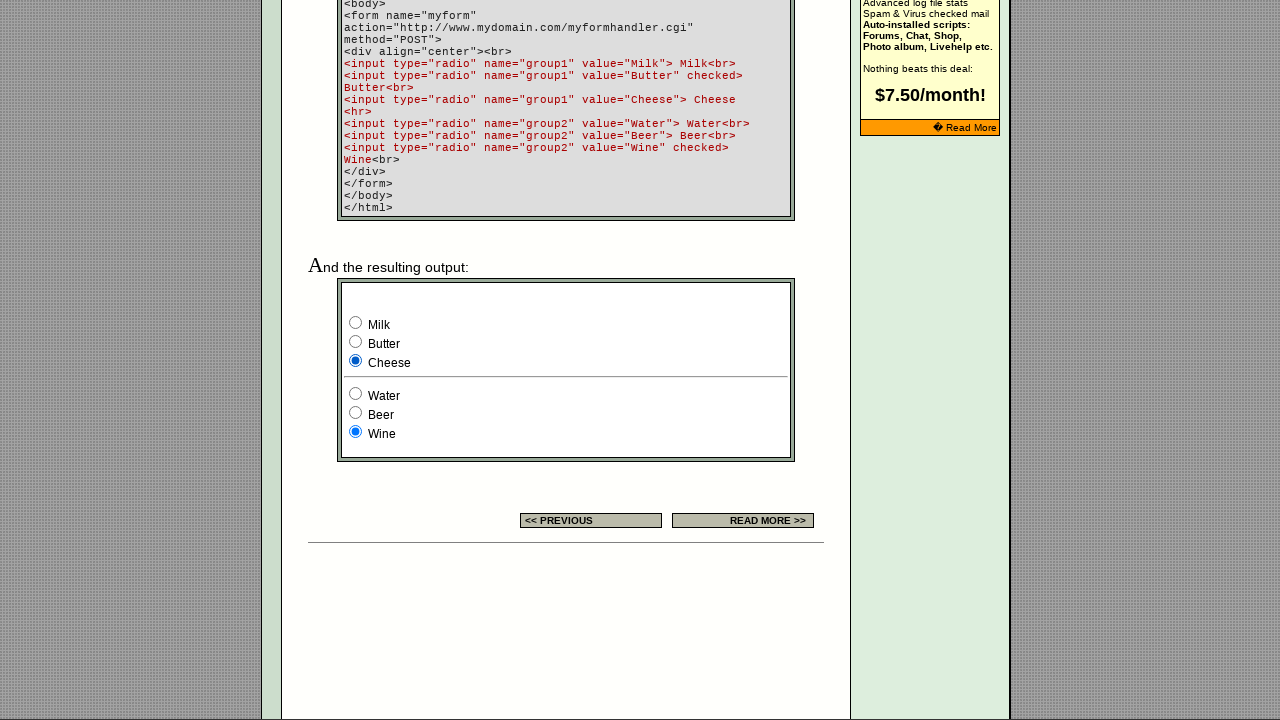